Tests drag and drop functionality by dragging an element 100 pixels horizontally and vertically

Starting URL: https://selenium08.blogspot.com/2020/01/drag-drop.html

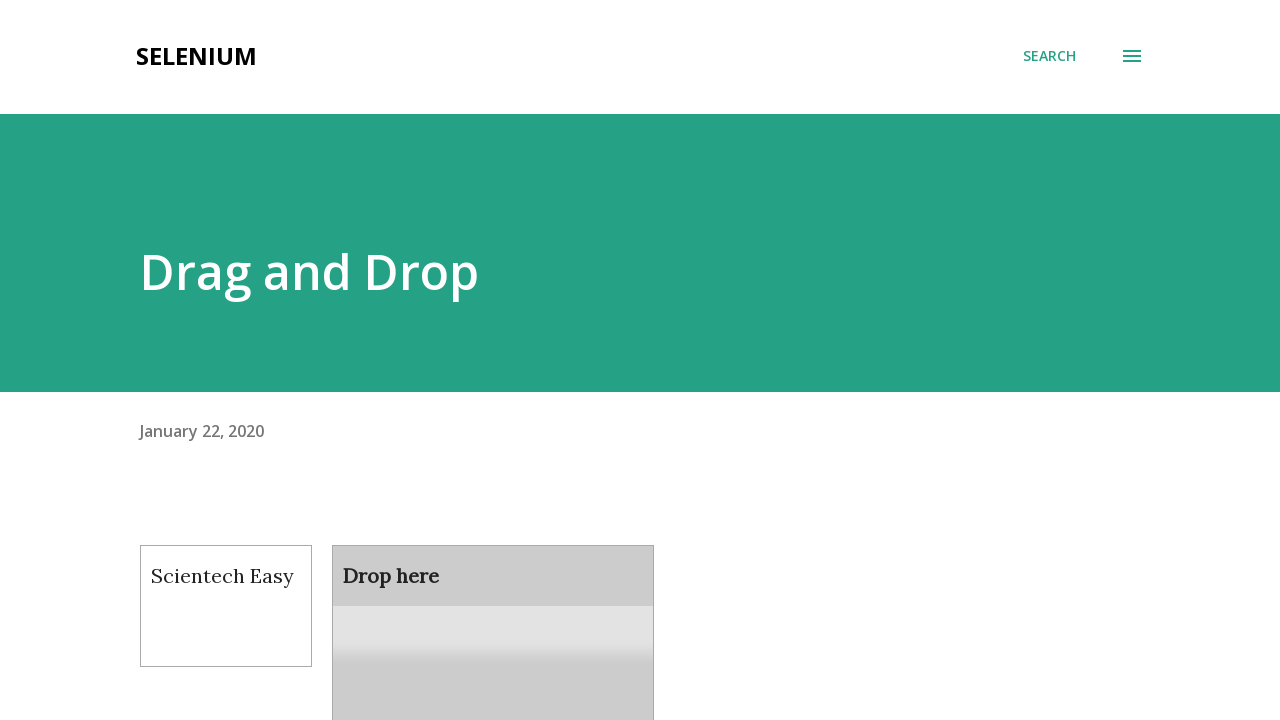

Located draggable element with ID 'draggable'
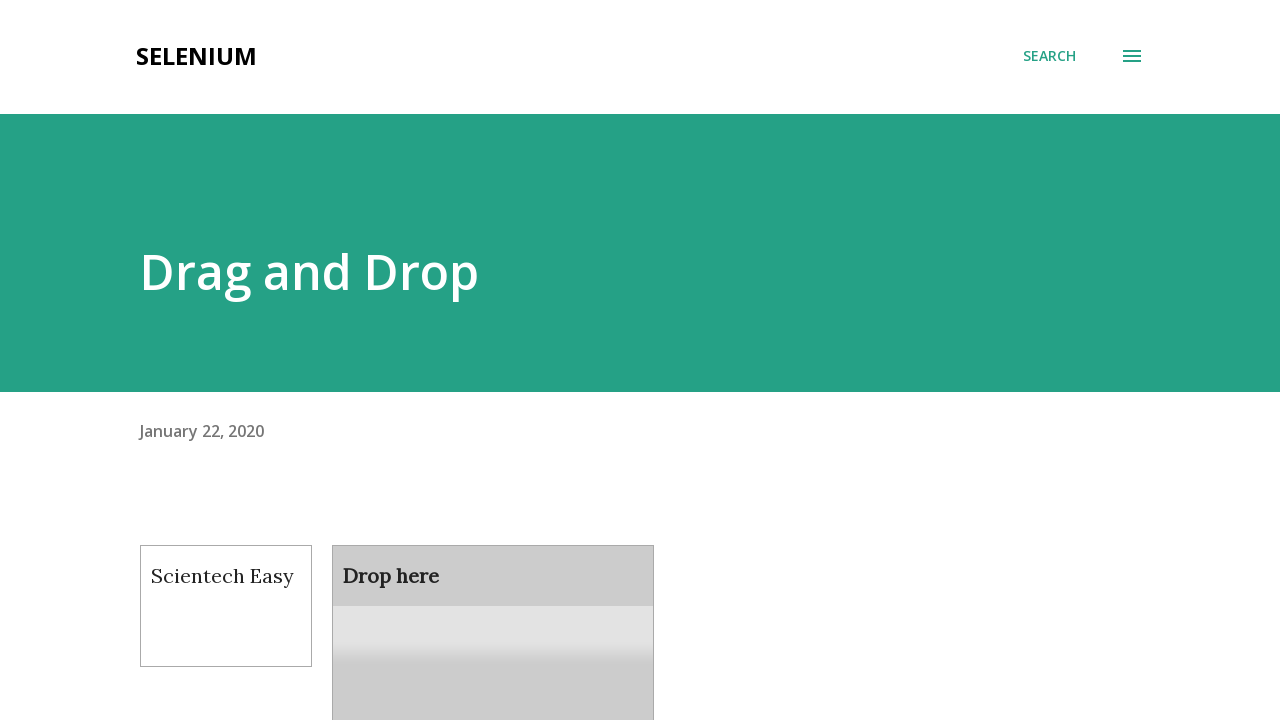

Dragged element 100 pixels horizontally and 100 pixels vertically at (241, 646)
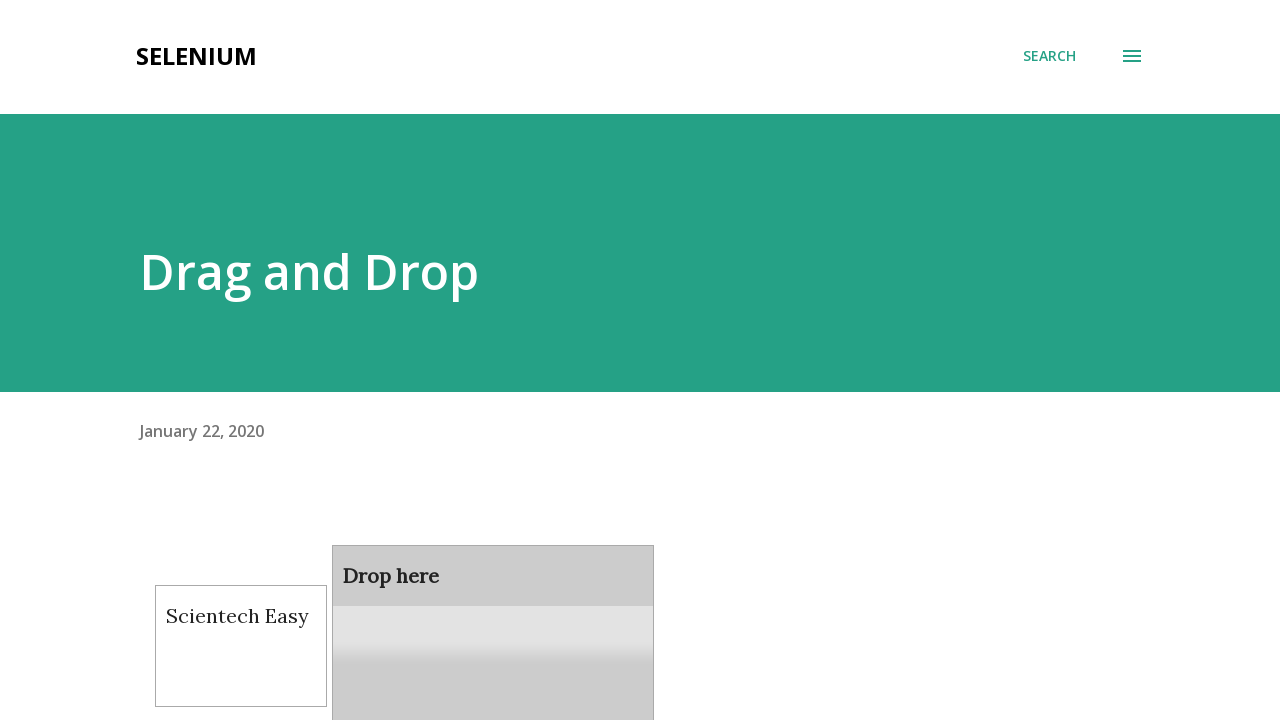

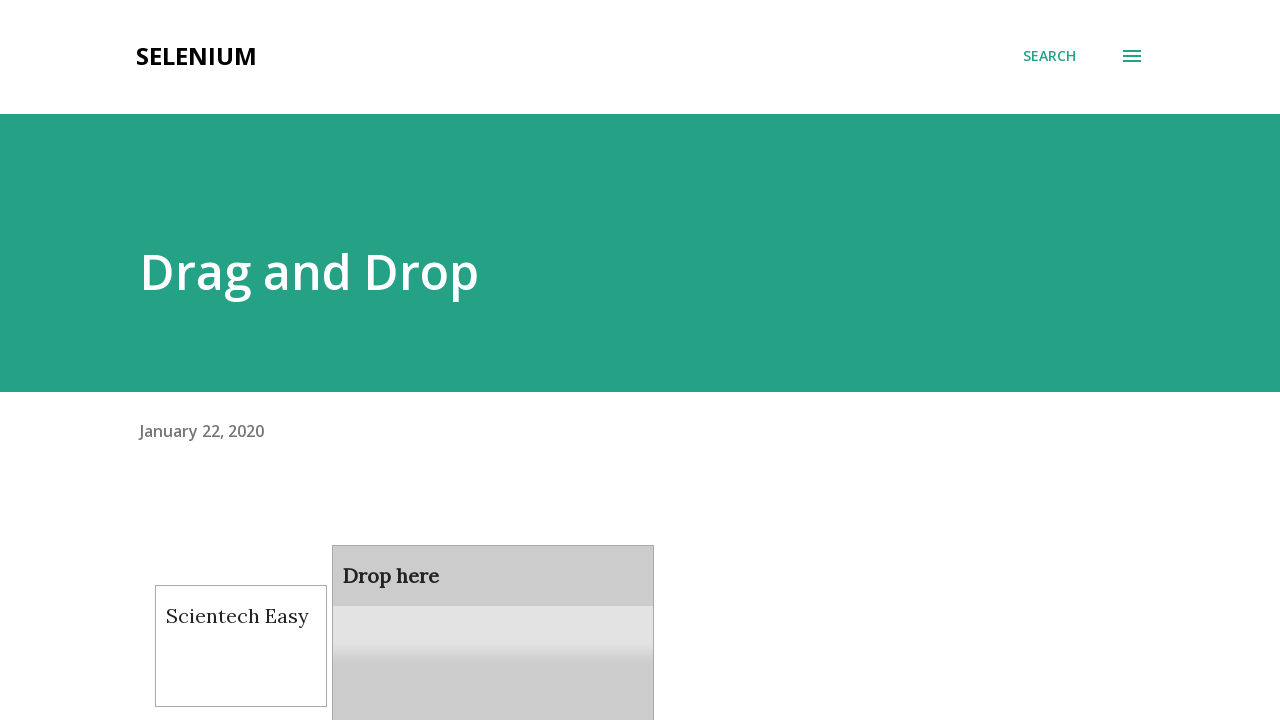